Navigates to GeeksforGeeks homepage and verifies that the "Courses" link element is present and enabled

Starting URL: https://www.geeksforgeeks.org/

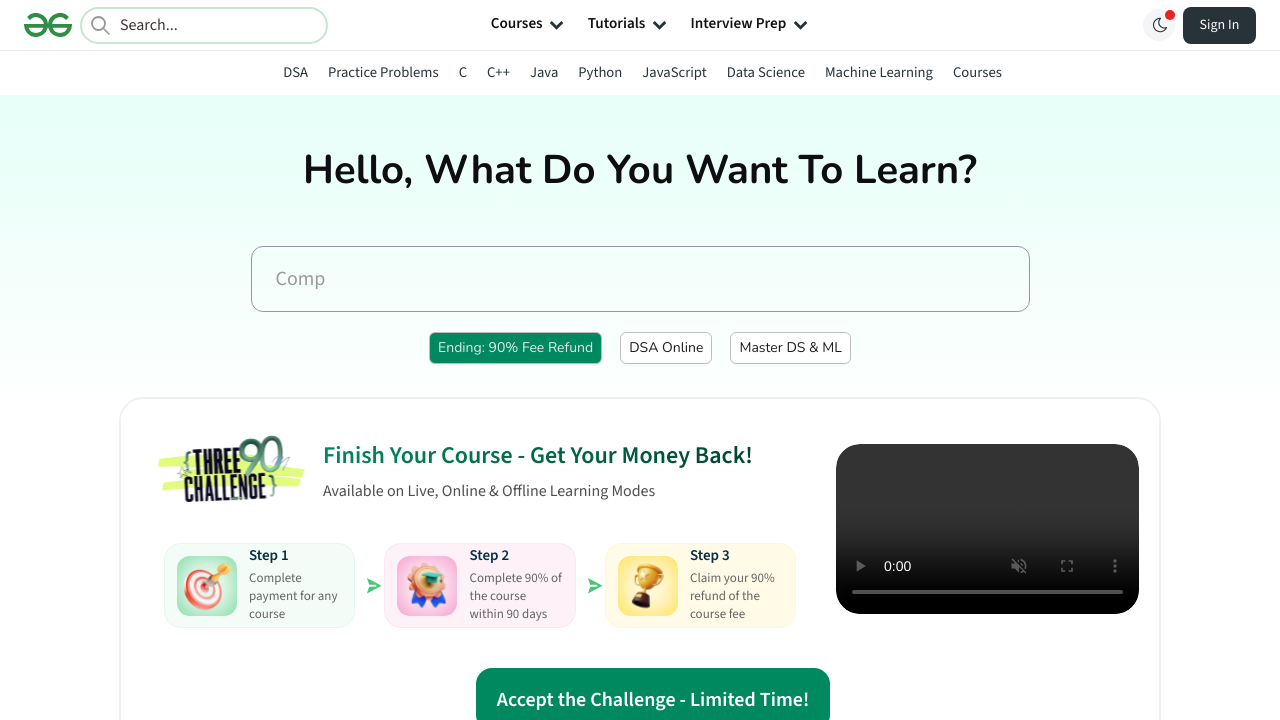

Located the Courses link element
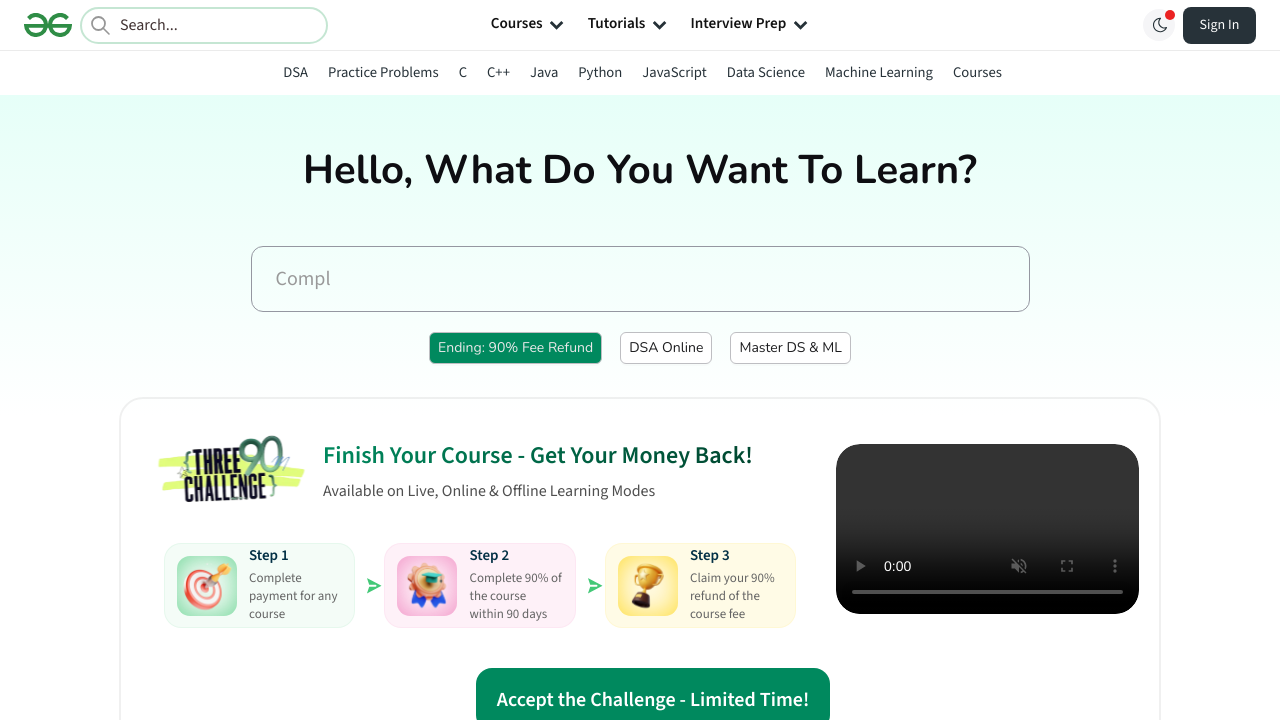

Courses link element is visible and enabled
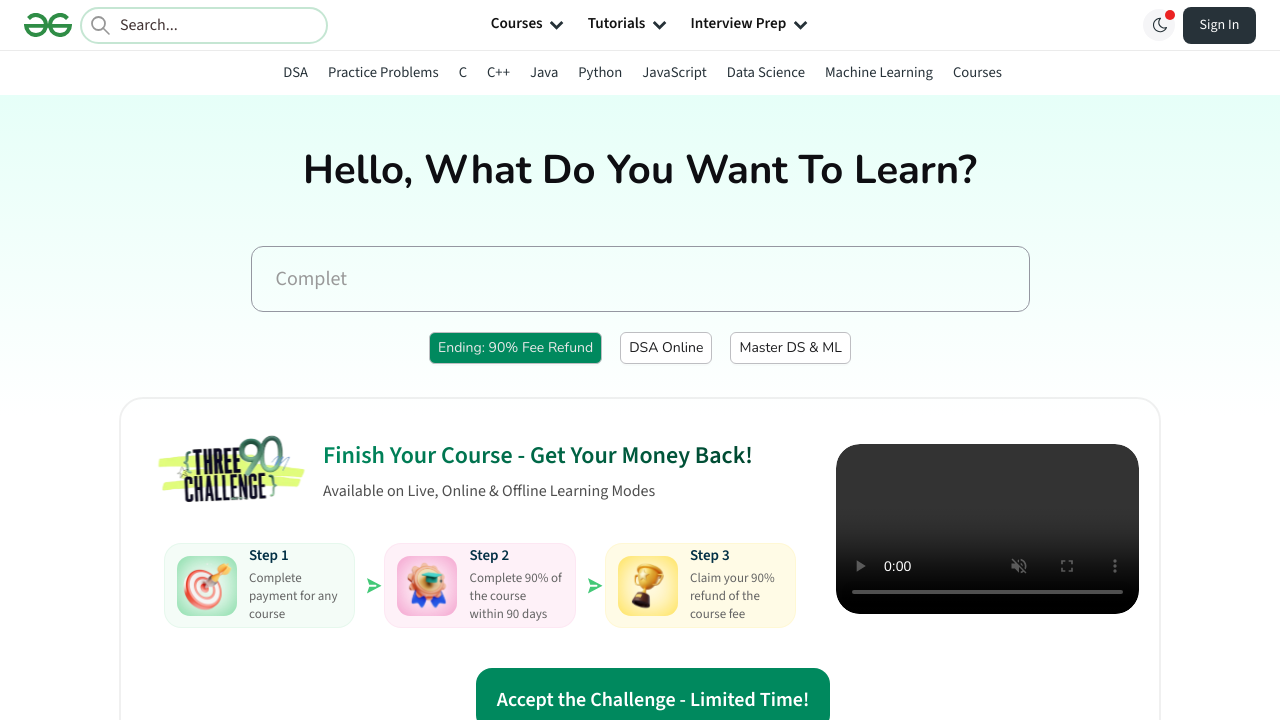

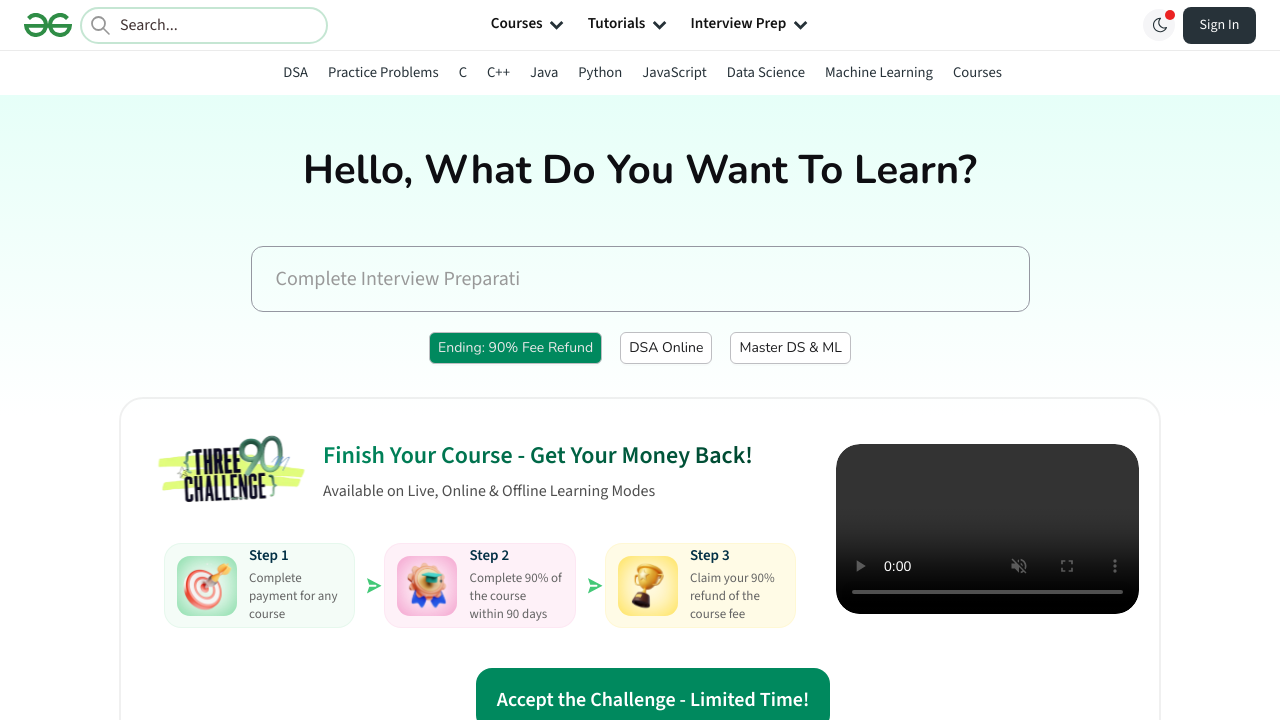